Tests resizing a UI element by dragging the bottom edge handle to increase height by 10 pixels

Starting URL: https://seleniumui.moderntester.pl/resizable.php

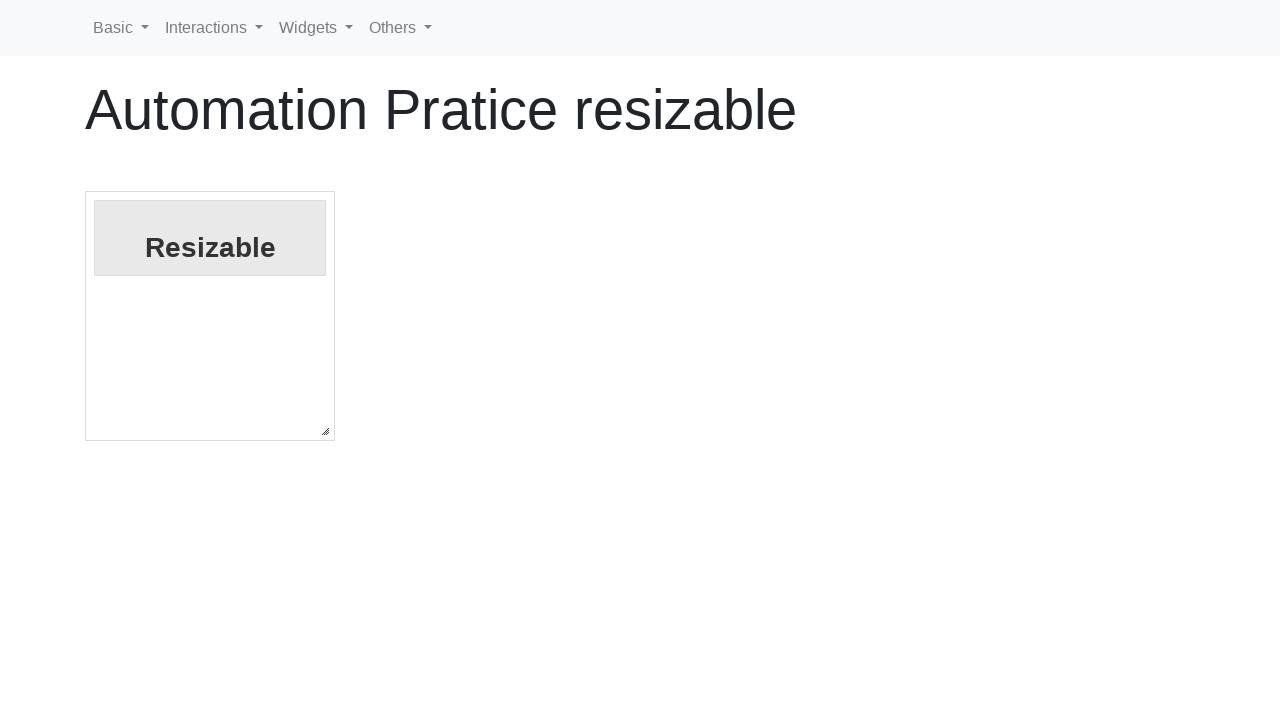

Waited for resizable element to be visible
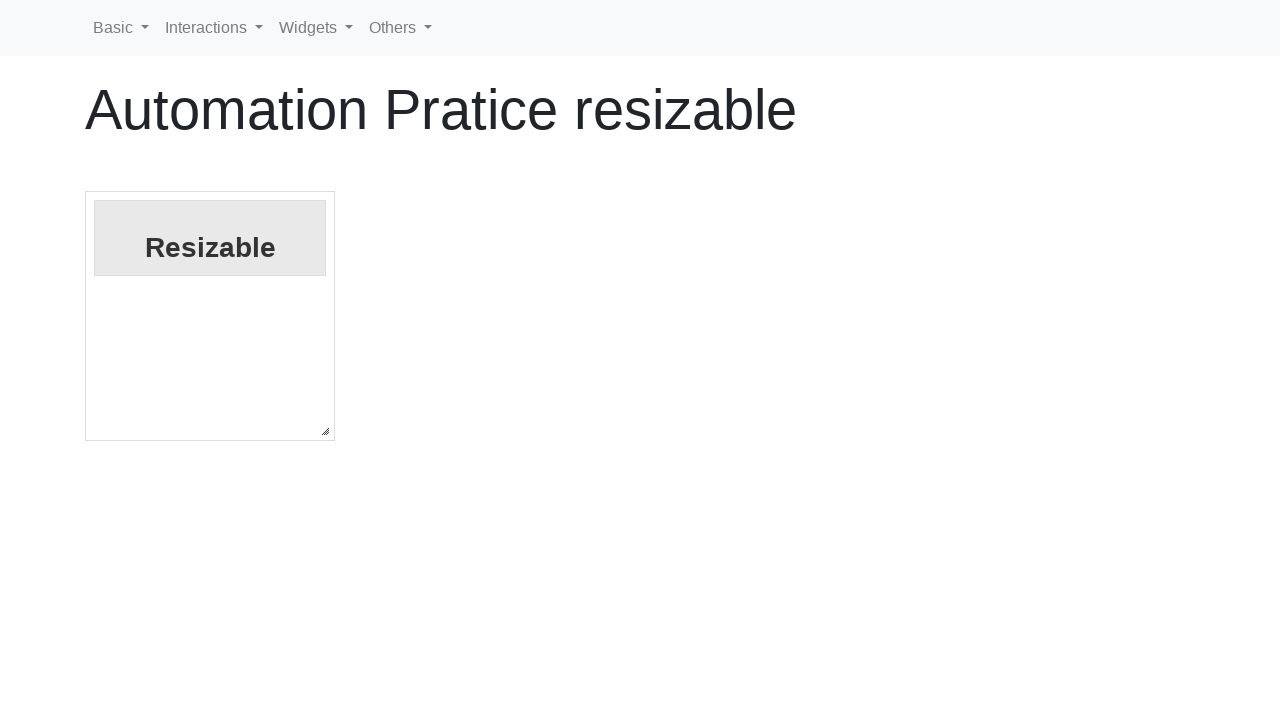

Located the bottom edge resize handle
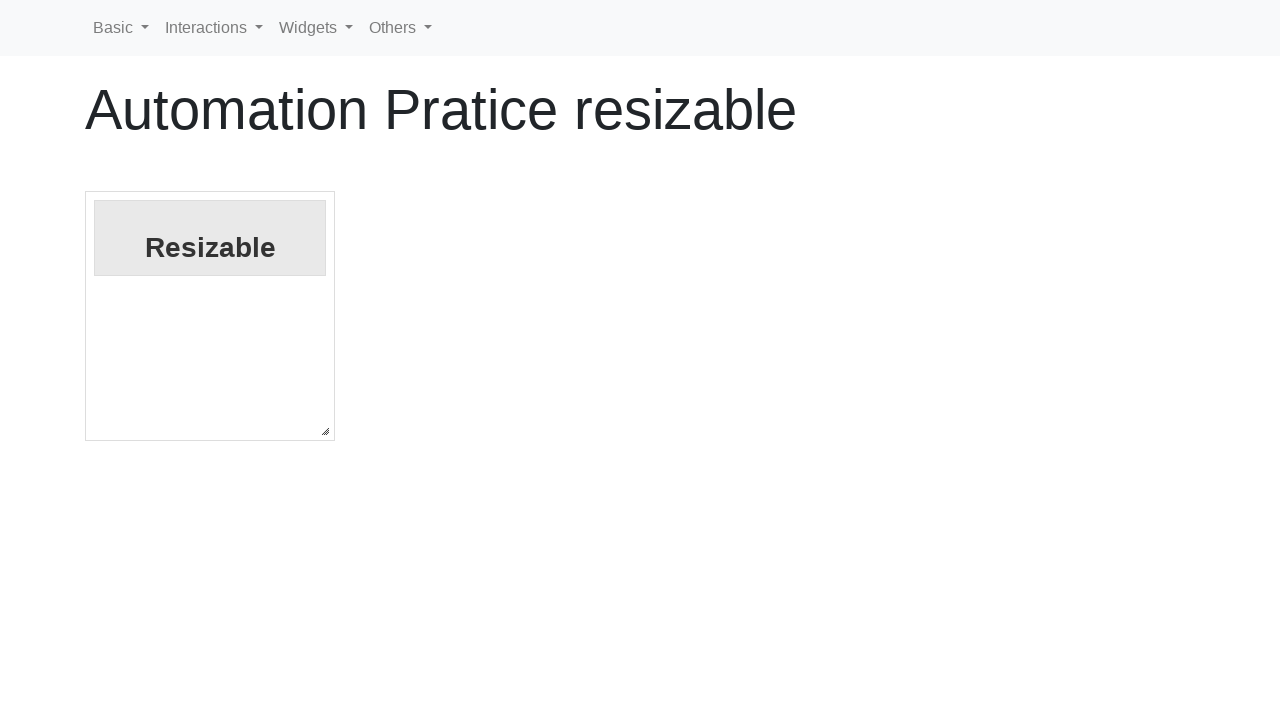

Dragged bottom edge handle downward by 10 pixels to increase height at (86, 448)
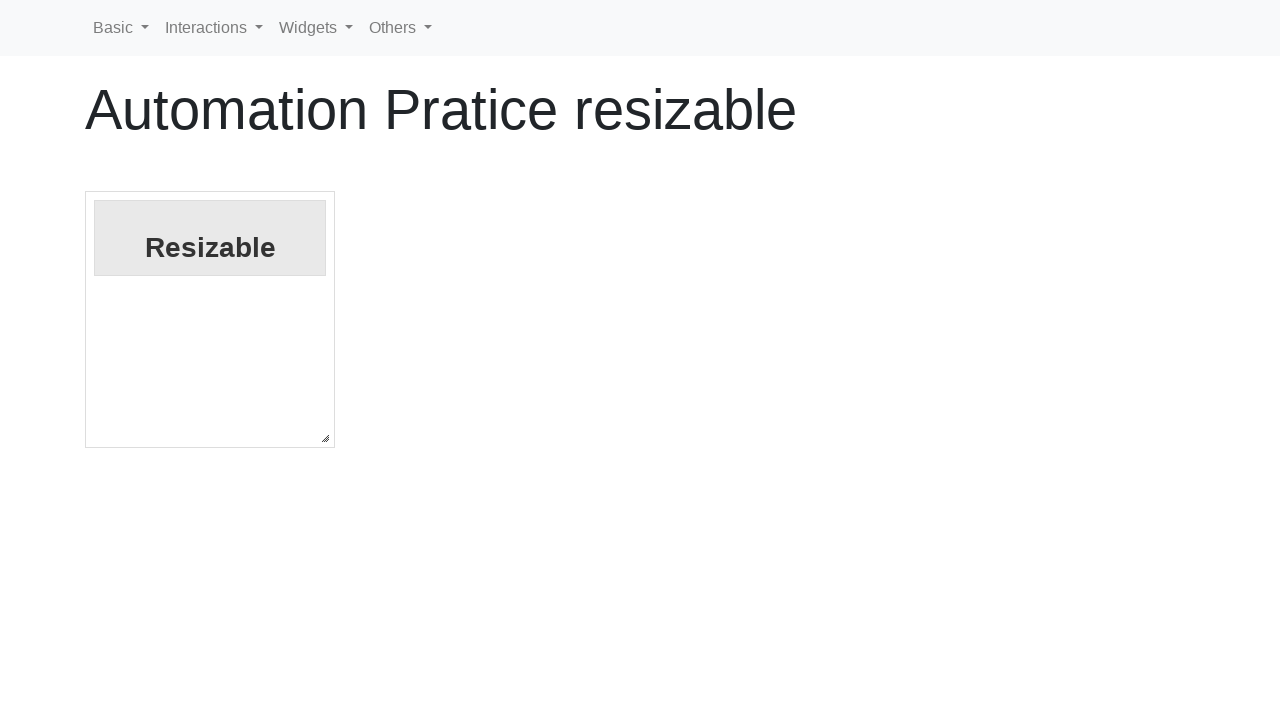

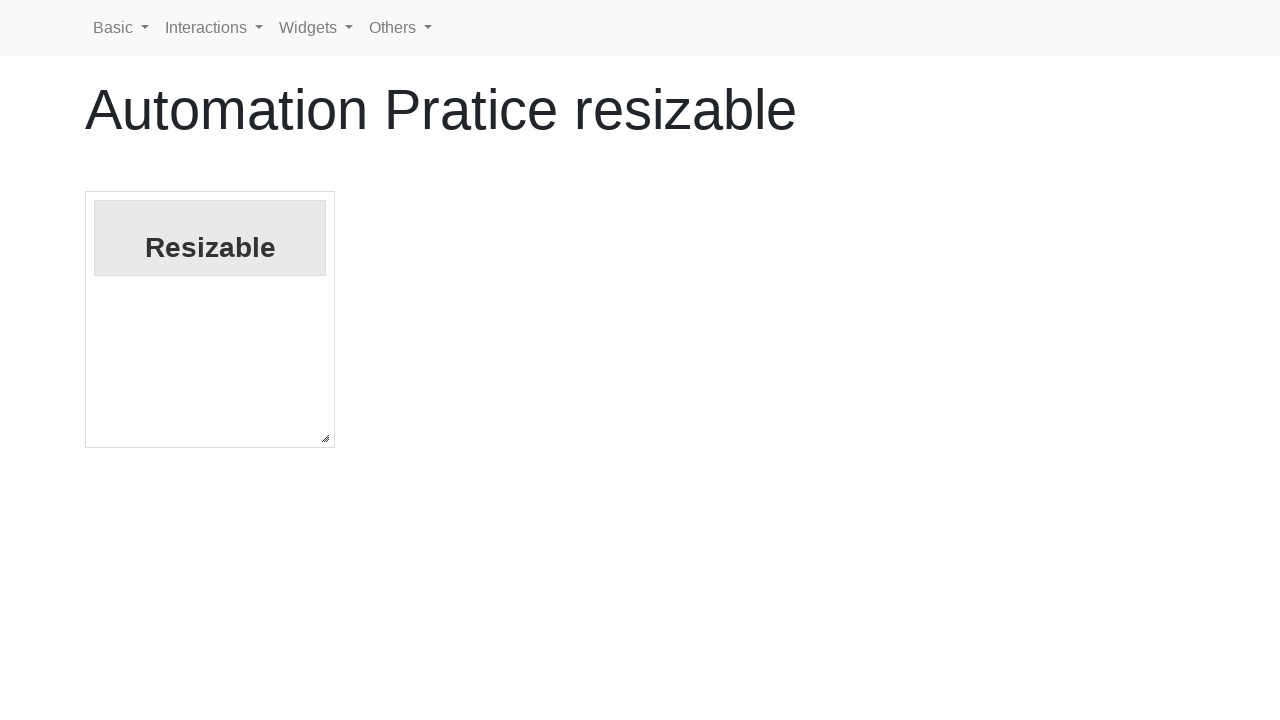